Tests e-commerce functionality by searching for products containing "ca", verifying the brand name, adding Cashews to cart, and opening the shopping cart

Starting URL: https://rahulshettyacademy.com/seleniumPractise/#/

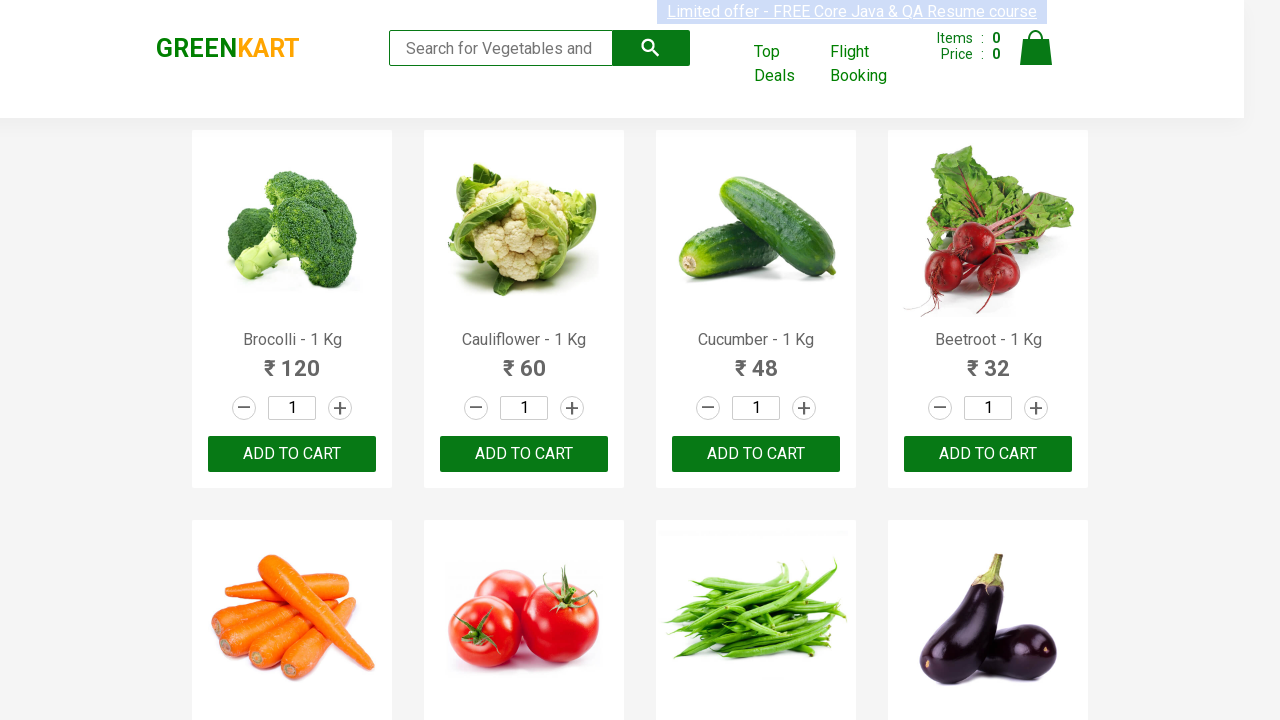

Filled search field with 'ca' to find products on .search-keyword
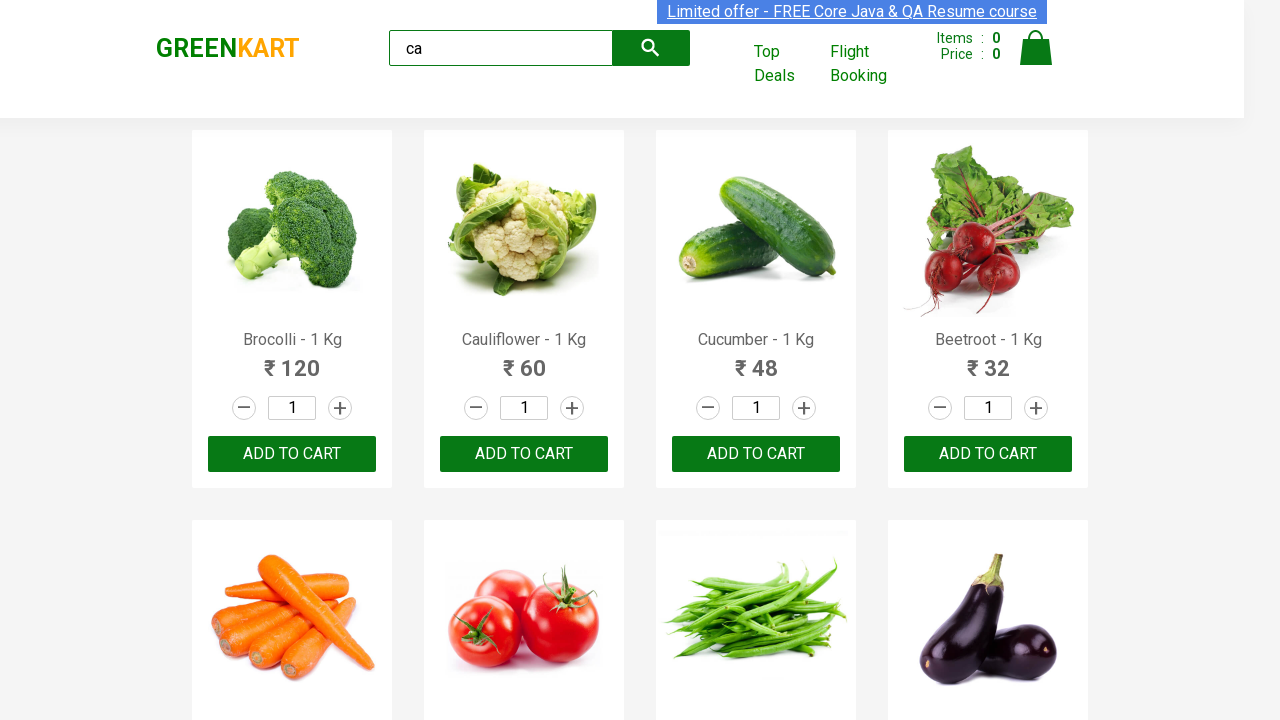

Waited for products to load
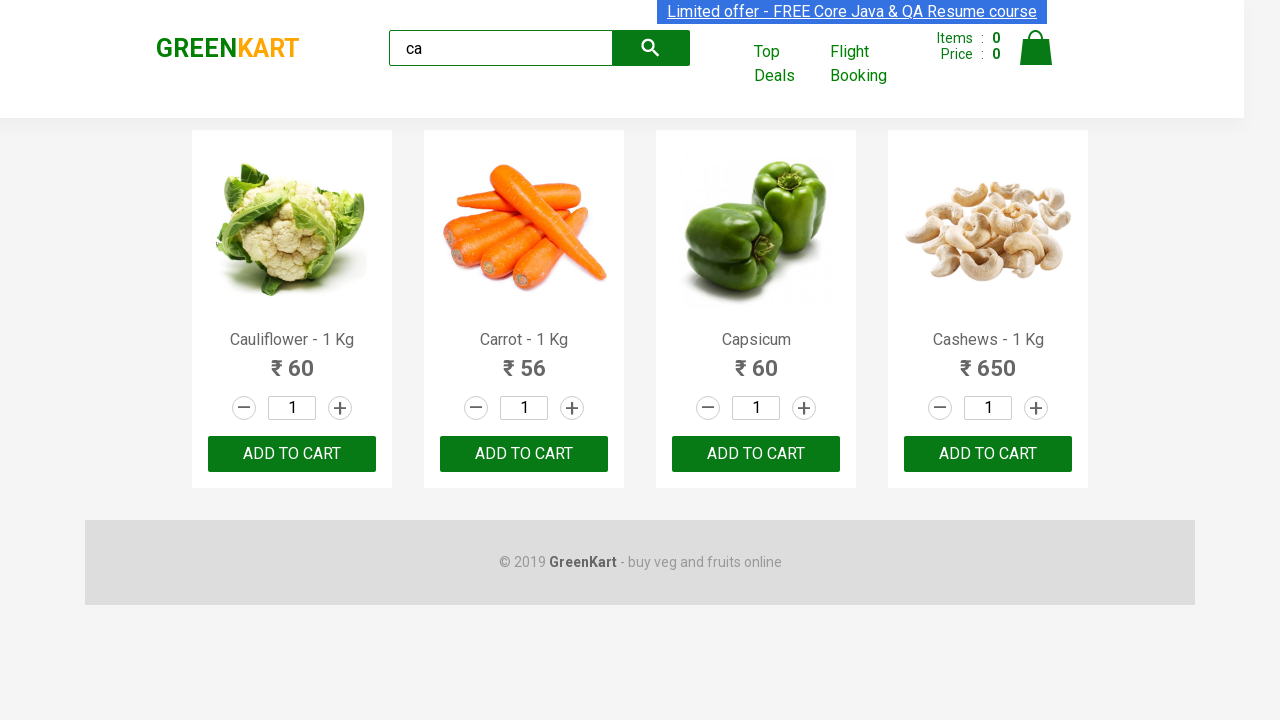

Brand name selector loaded
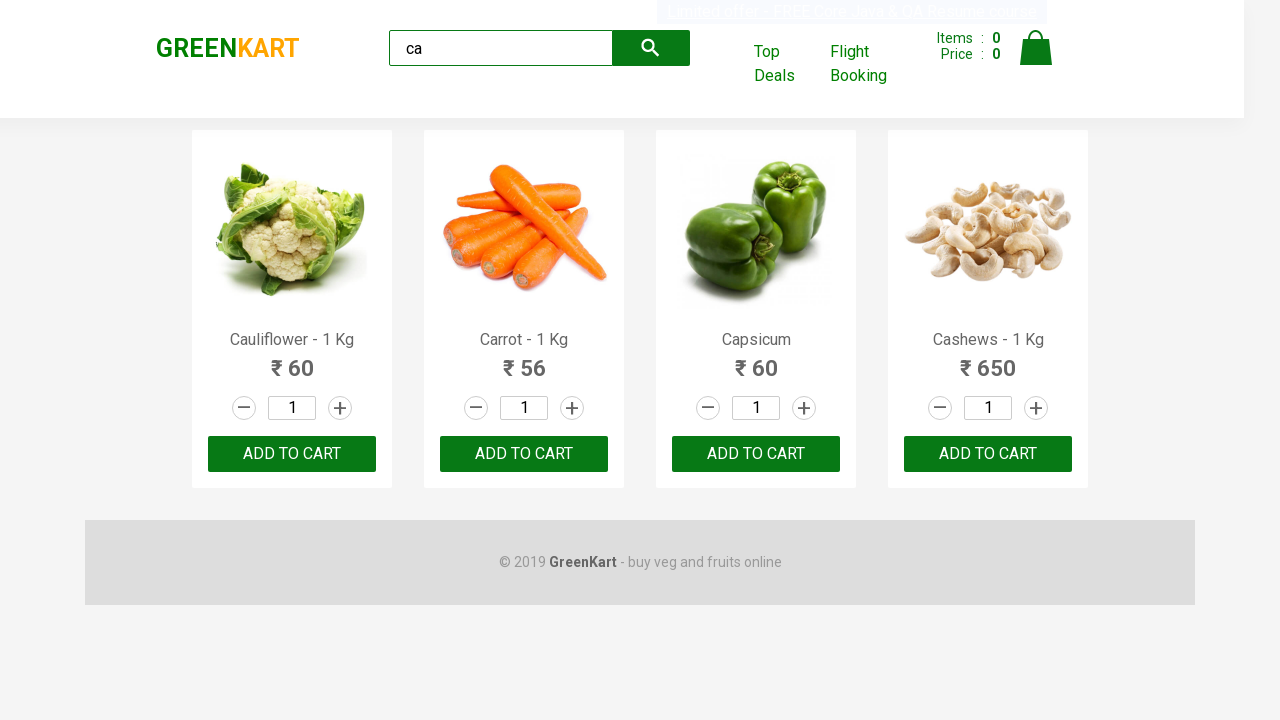

Retrieved brand name: GREENKART
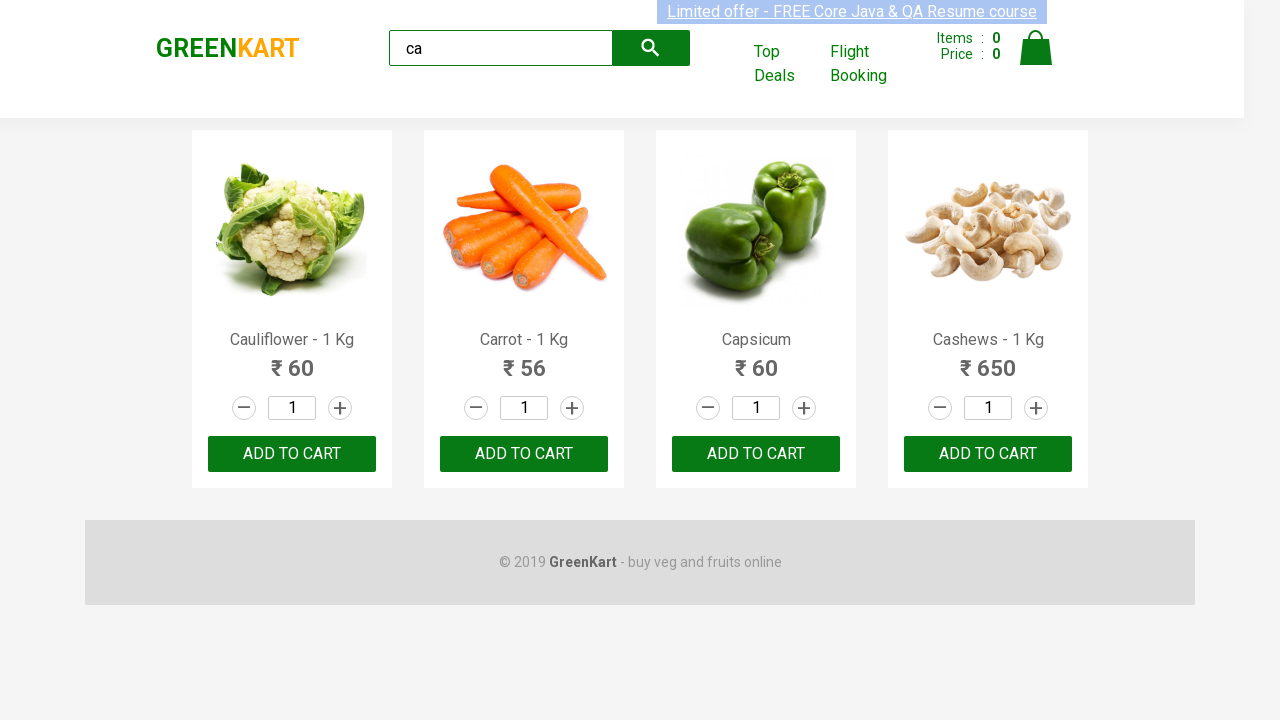

Found 4 products matching search
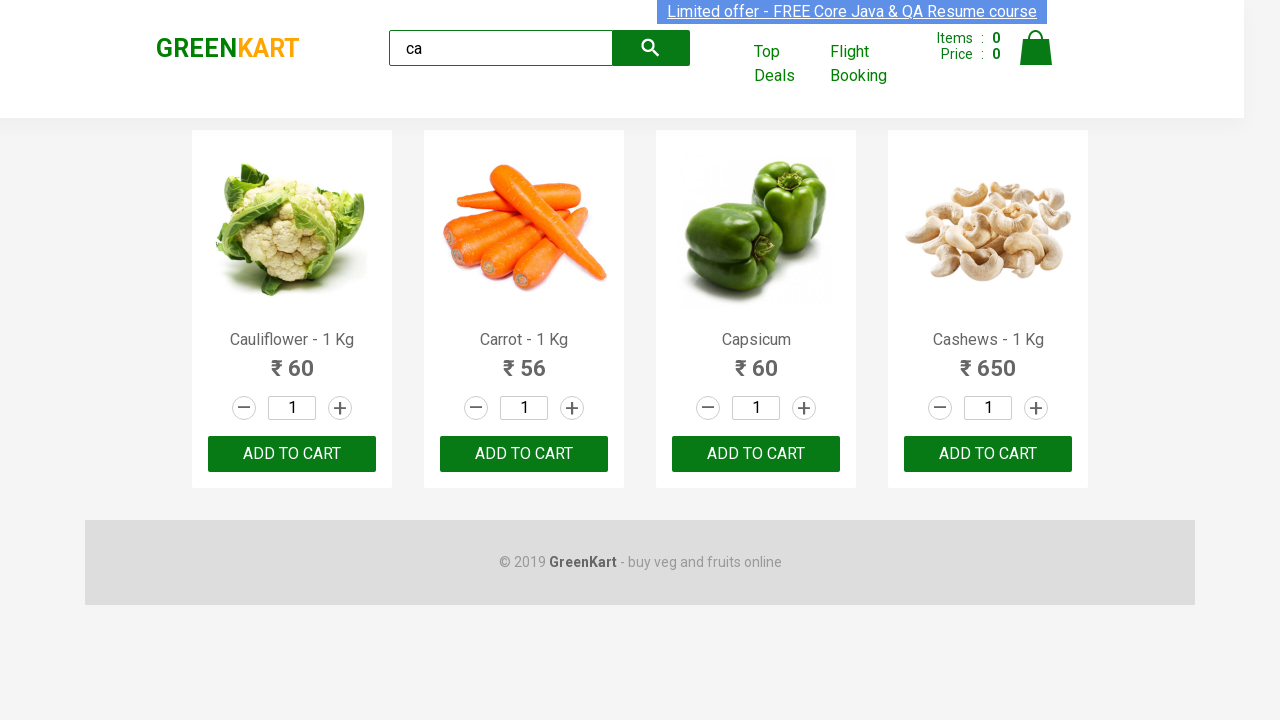

Checked product: Cauliflower - 1 Kg
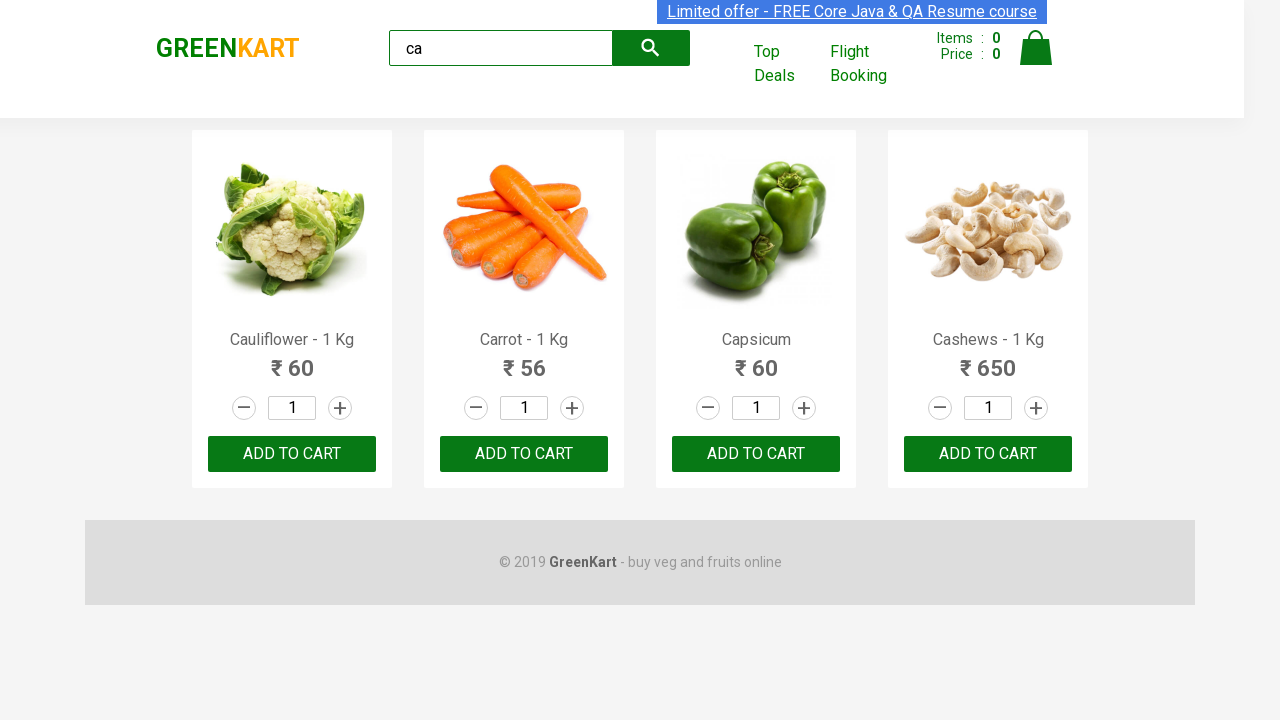

Checked product: Carrot - 1 Kg
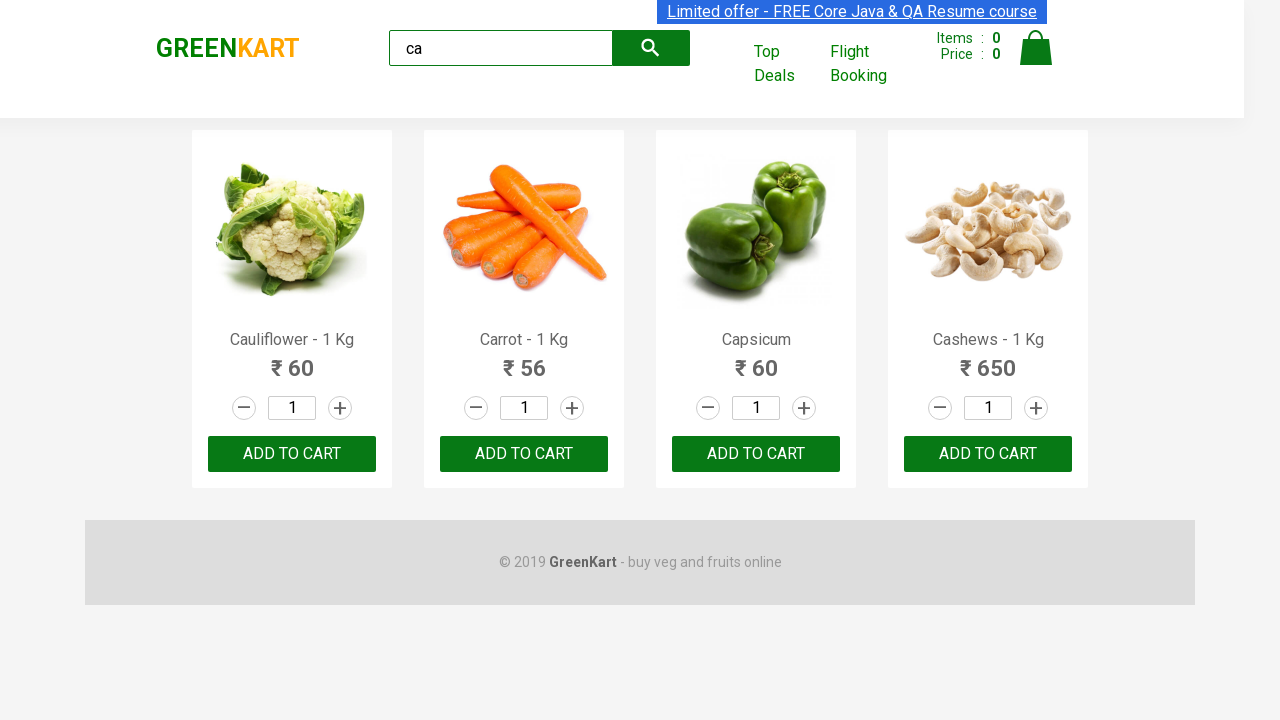

Checked product: Capsicum
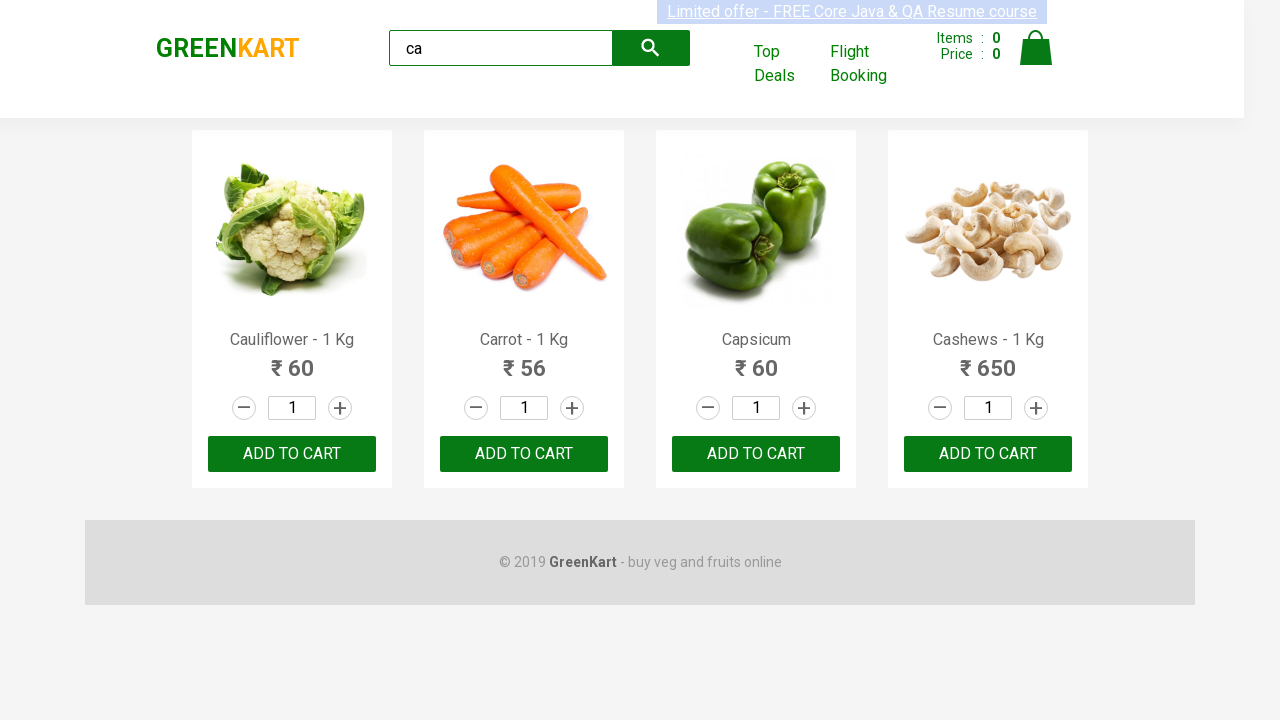

Checked product: Cashews - 1 Kg
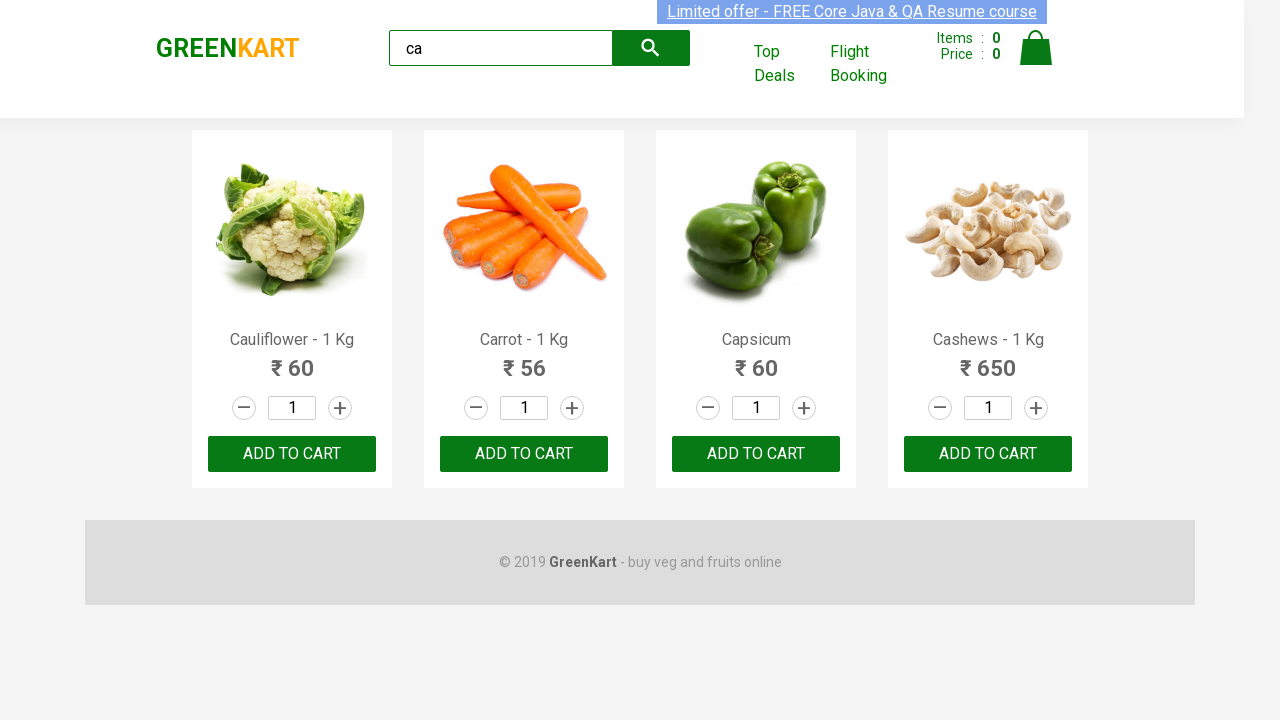

Added Cashews to cart at (988, 454) on .products .product >> nth=3 >> button
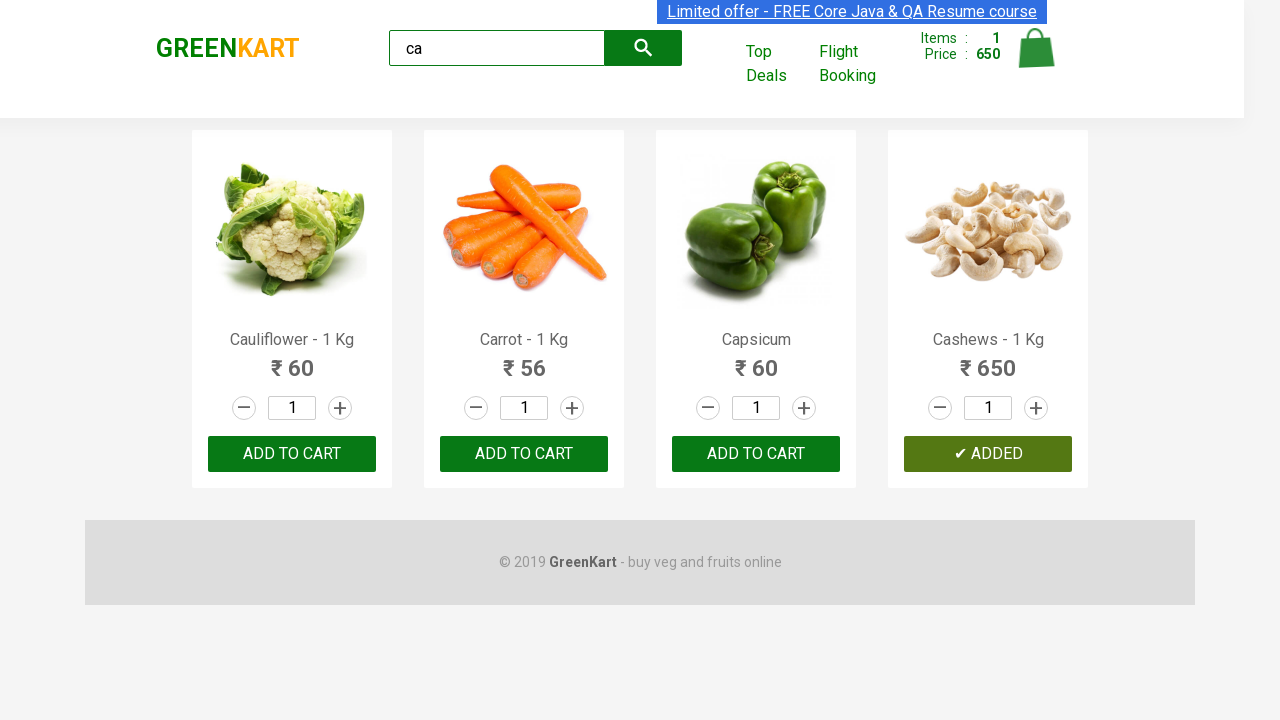

Clicked cart icon to open shopping cart at (1036, 48) on .cart-icon > img
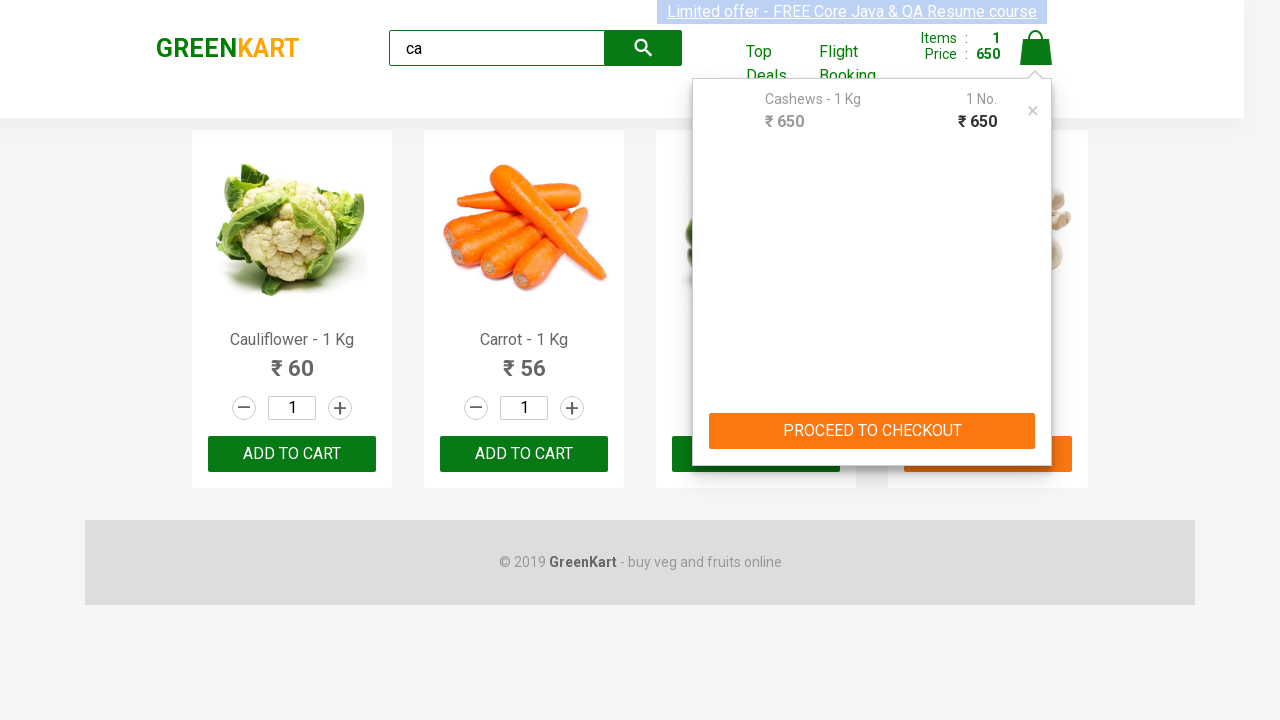

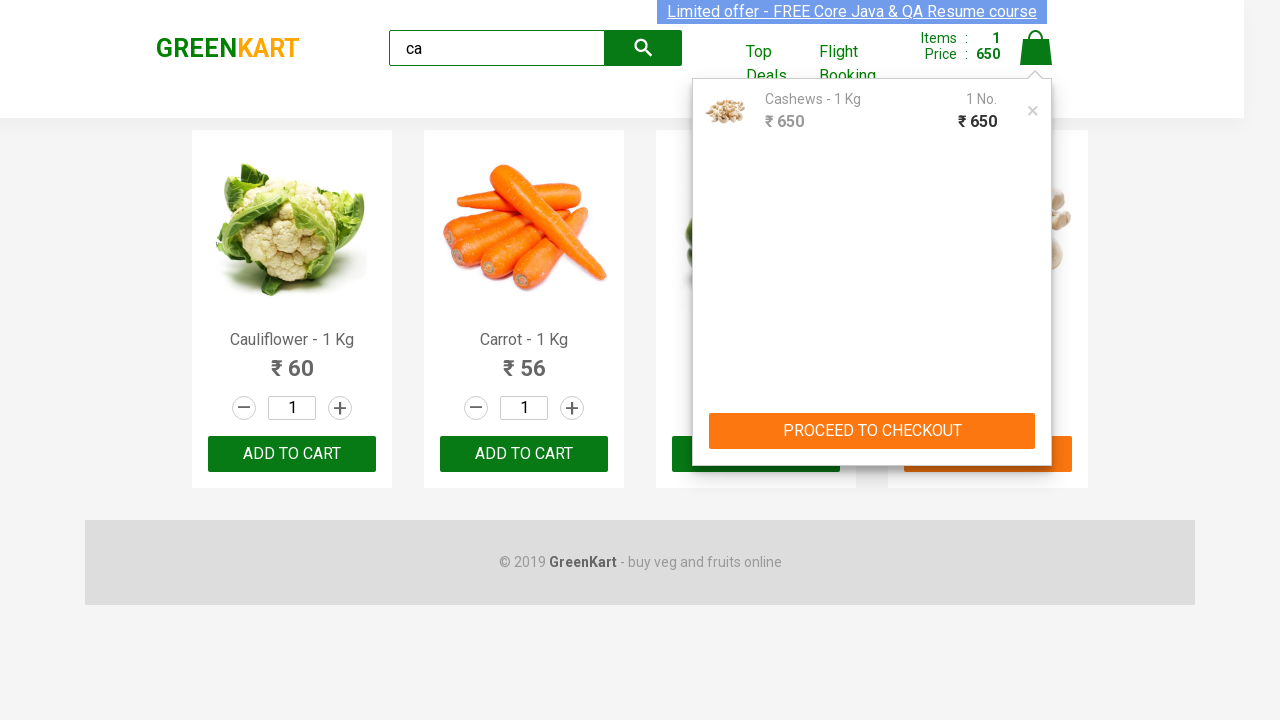